Tests automated file download by navigating to the Python 2.7.12 download page and clicking the Windows x86-64 MSI installer download link.

Starting URL: https://www.python.org/downloads/release/python-2712/

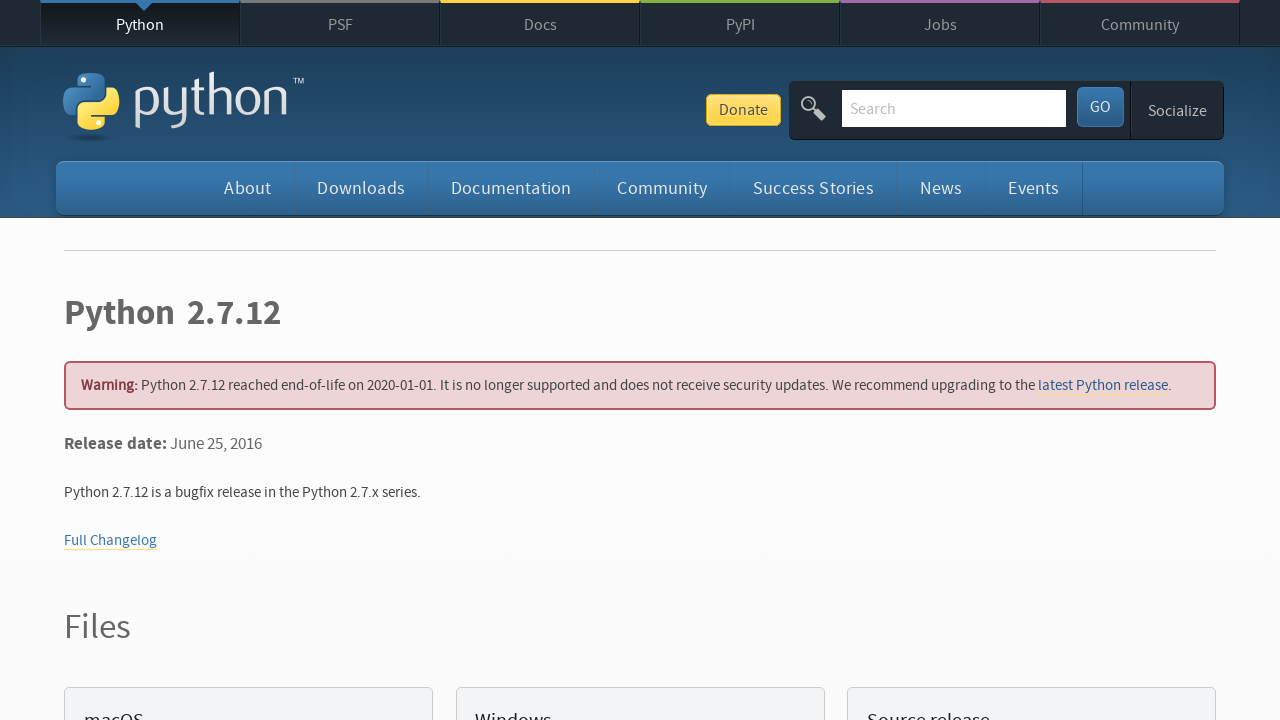

Navigated to Python 2.7.12 release page
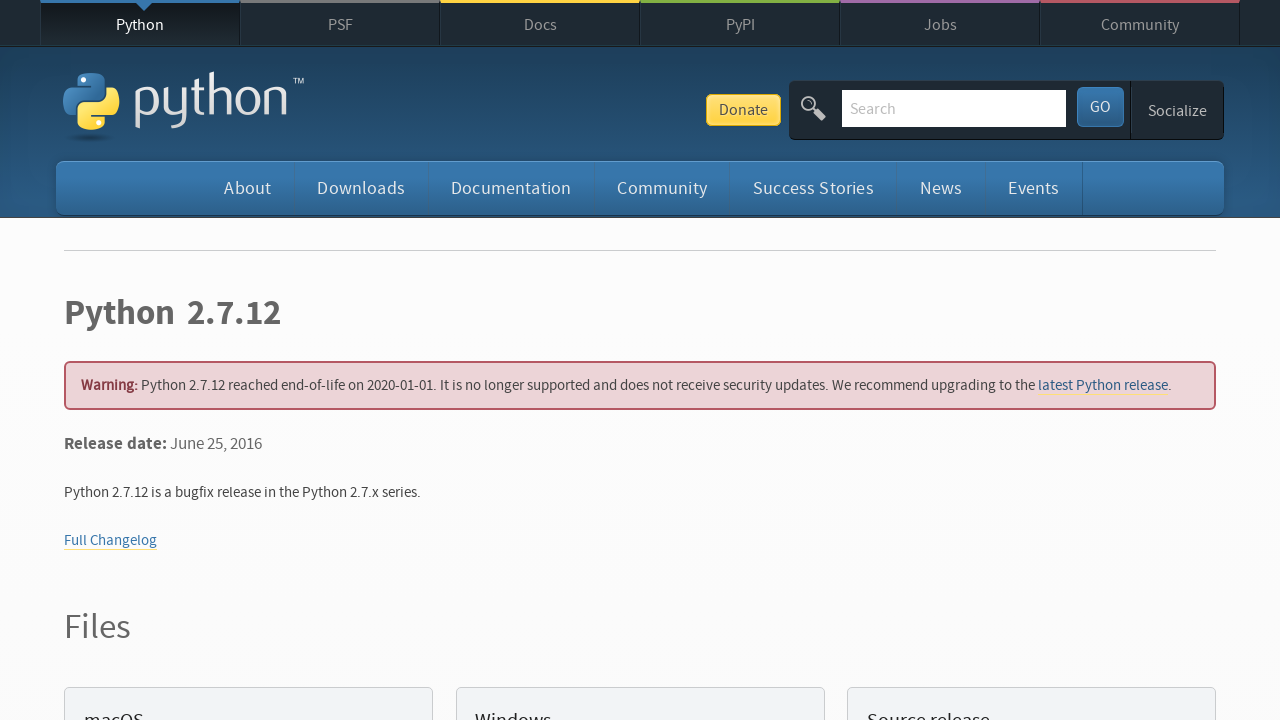

Clicked Windows x86-64 MSI installer download link at (162, 360) on a:has-text('Windows x86-64 MSI installer')
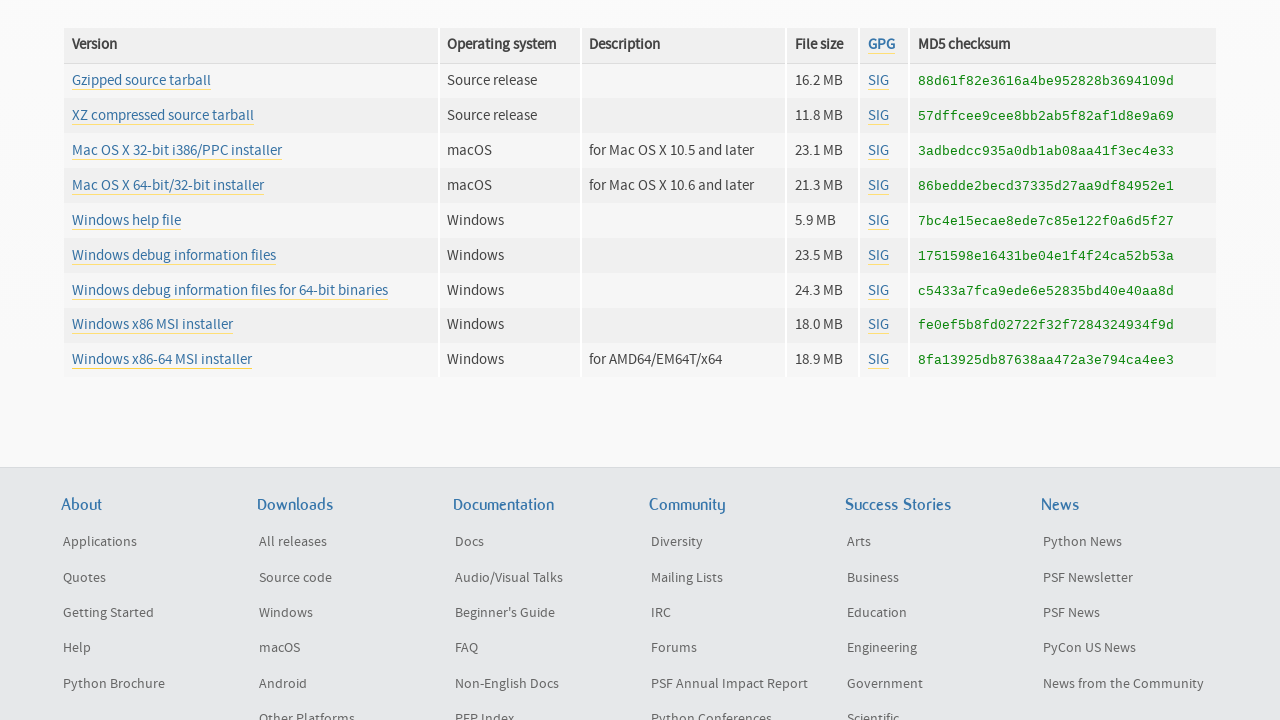

Waited for download to initiate
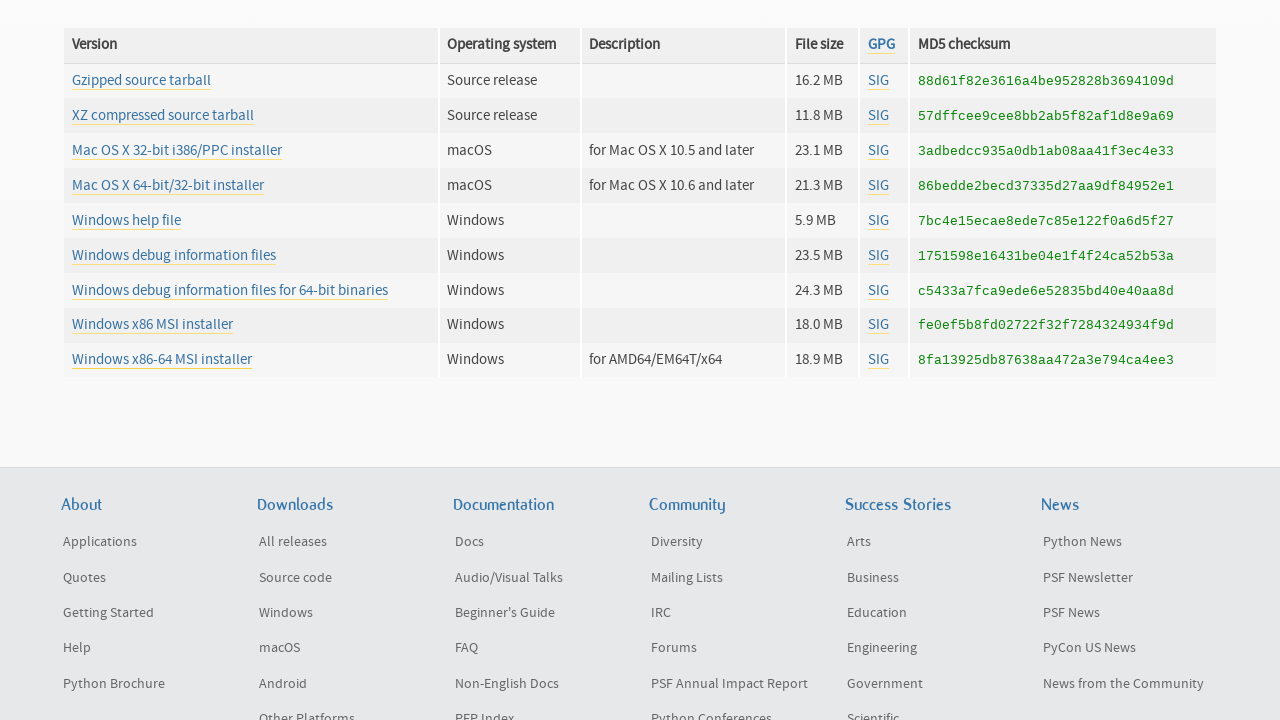

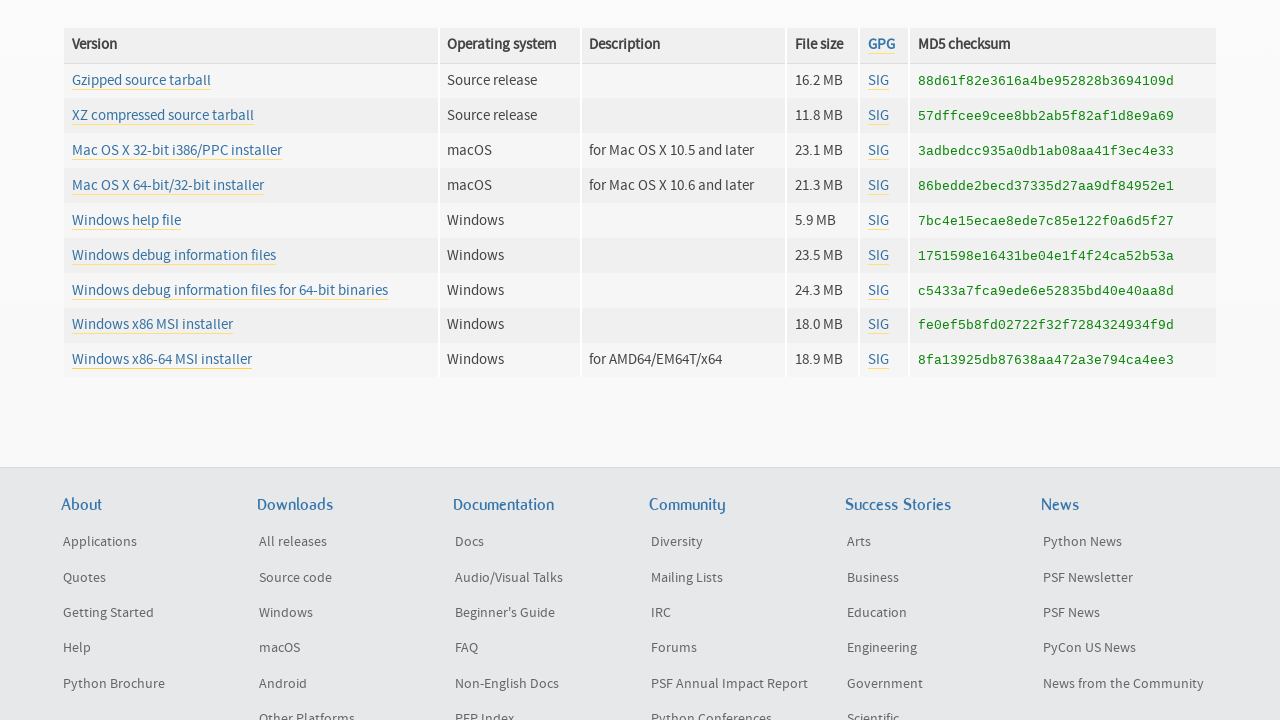